Navigates to the testing world registration page and maximizes the browser window

Starting URL: http://thetestingworld.com/testing

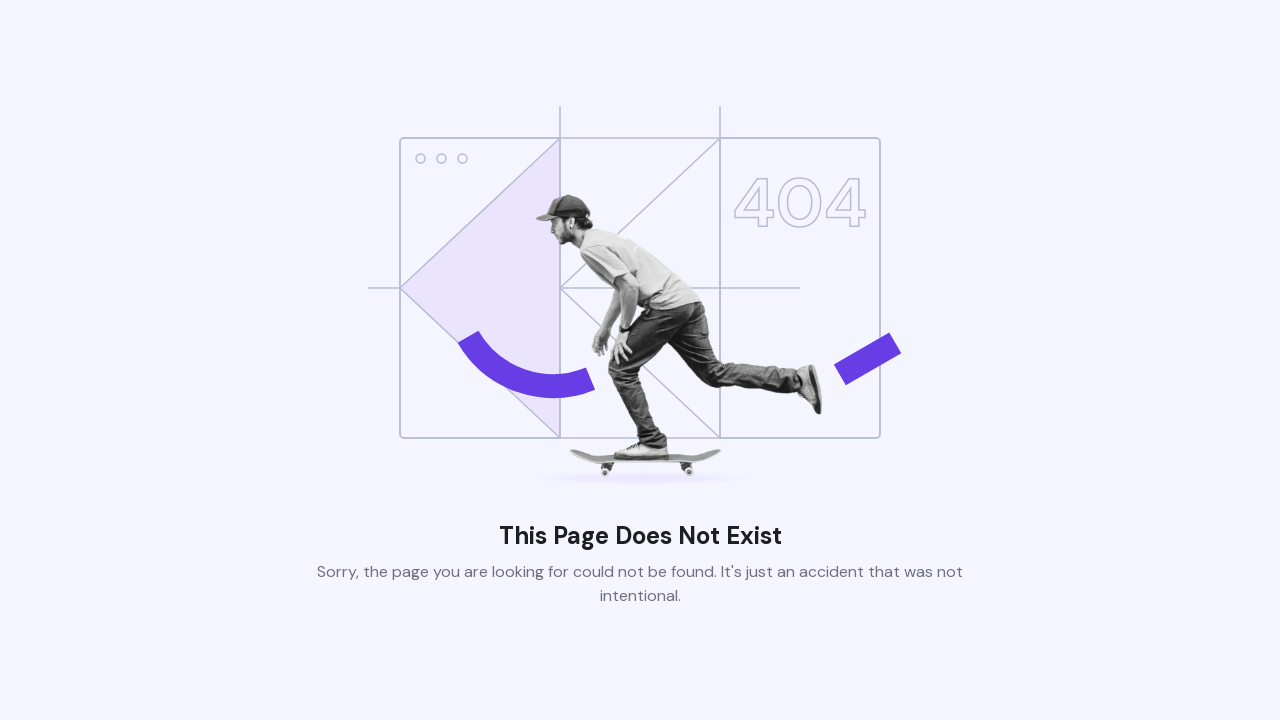

Set browser viewport to 1920x1080 (maximized)
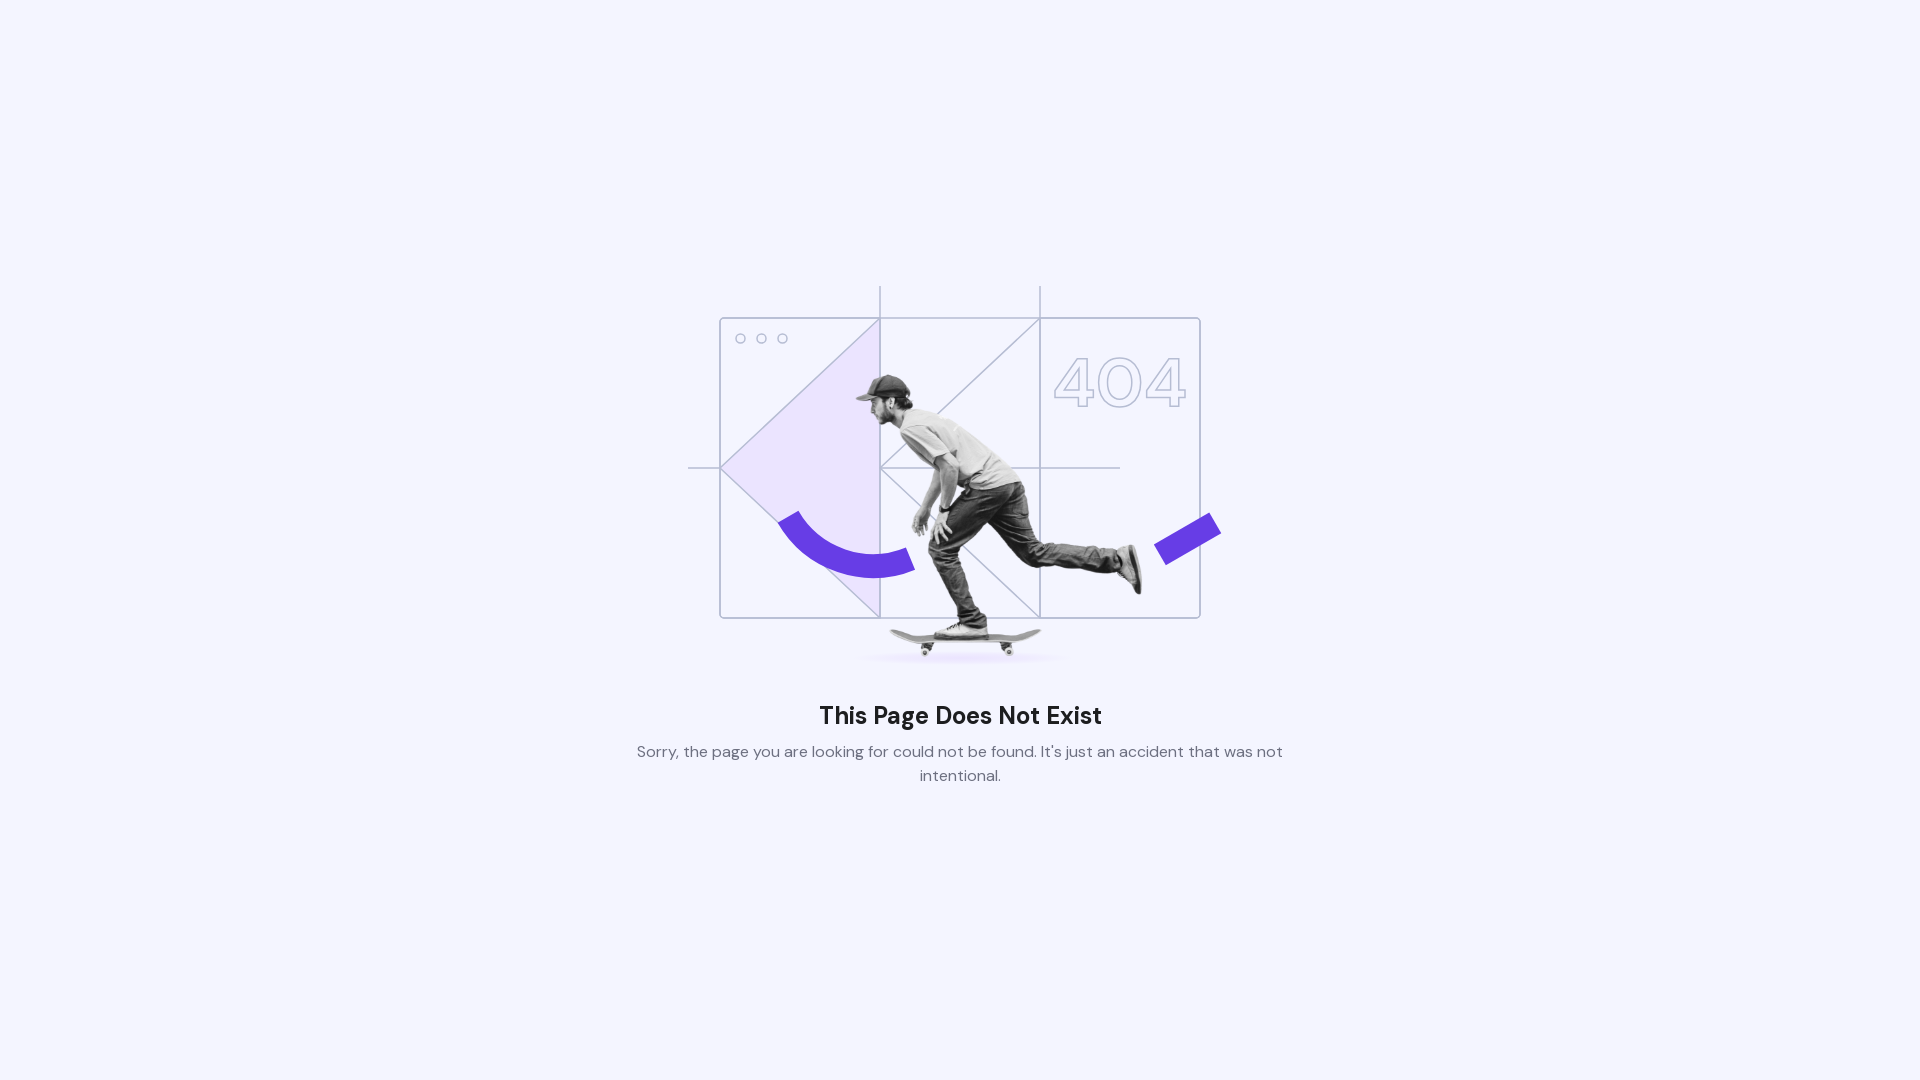

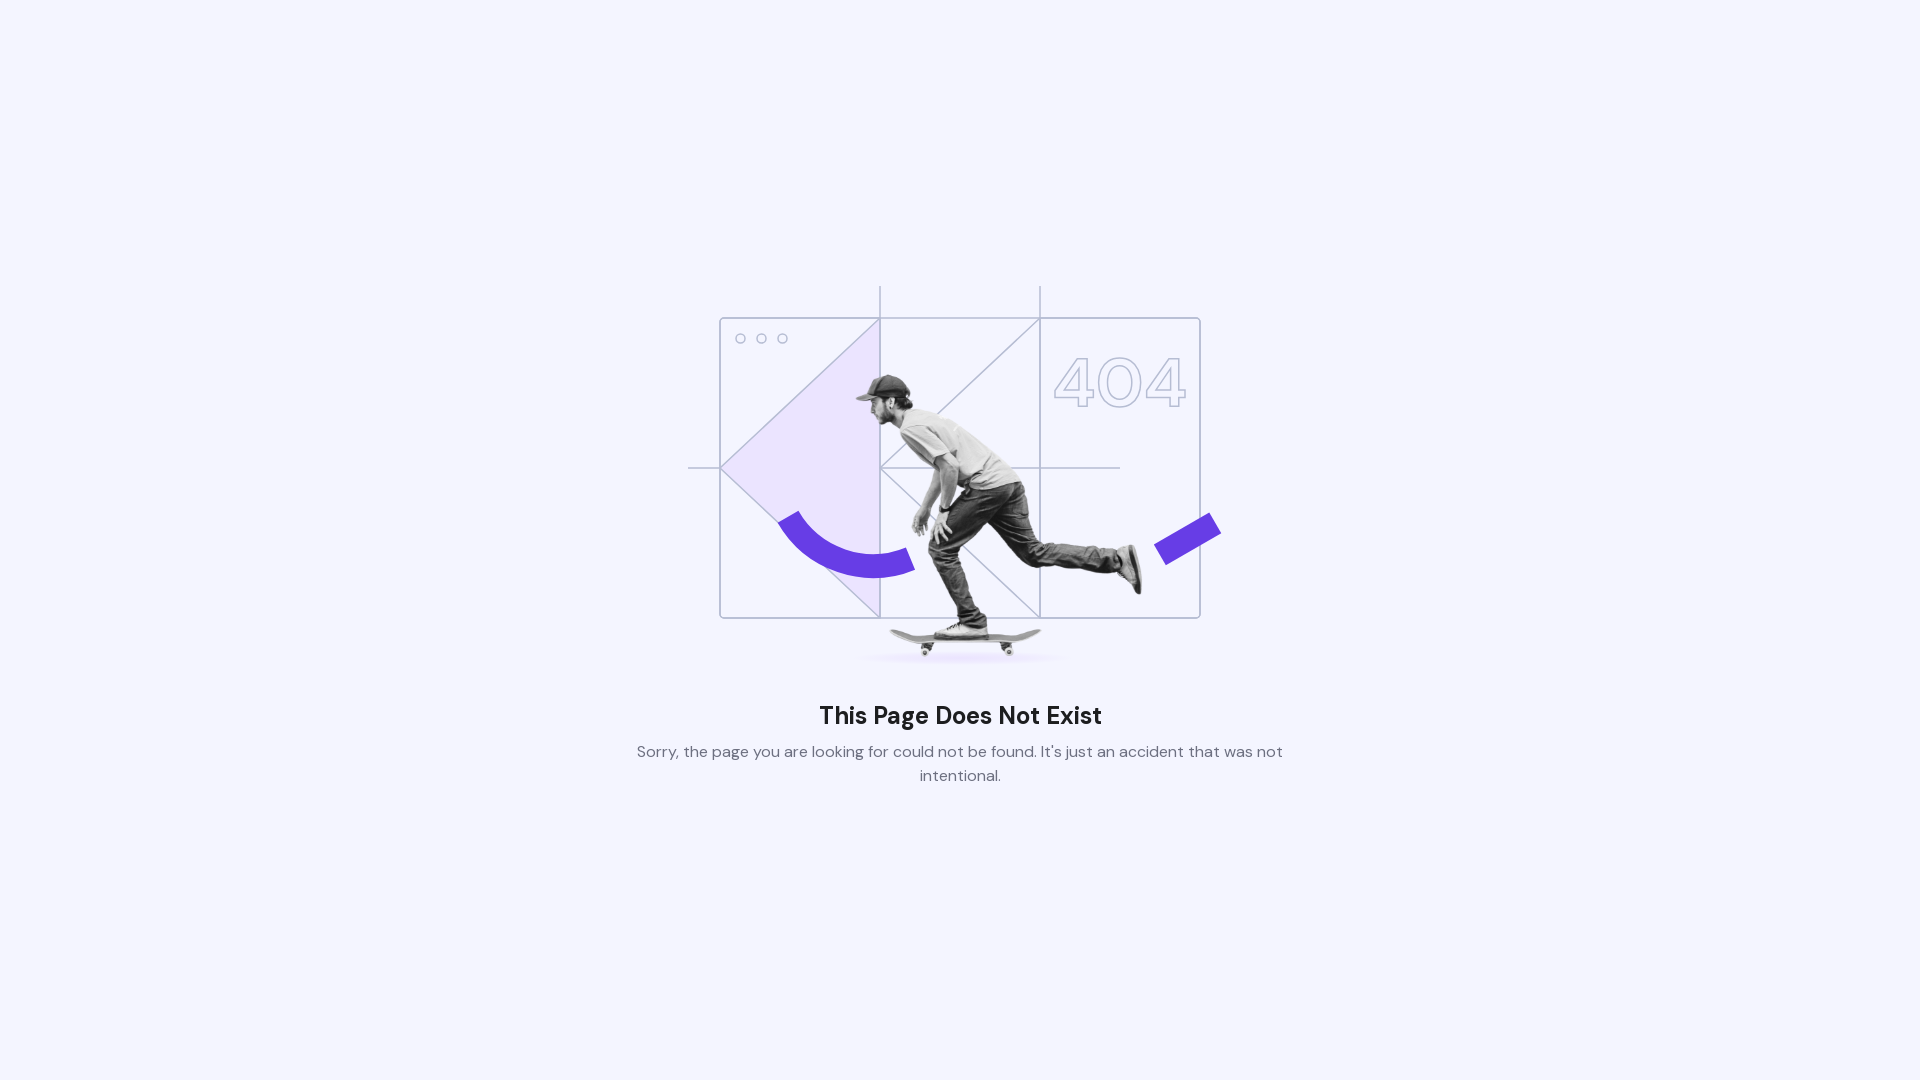